Tests user registration form by filling out all required fields including personal information and account credentials, then submitting the registration

Starting URL: https://parabank.parasoft.com/parabank/register.htm

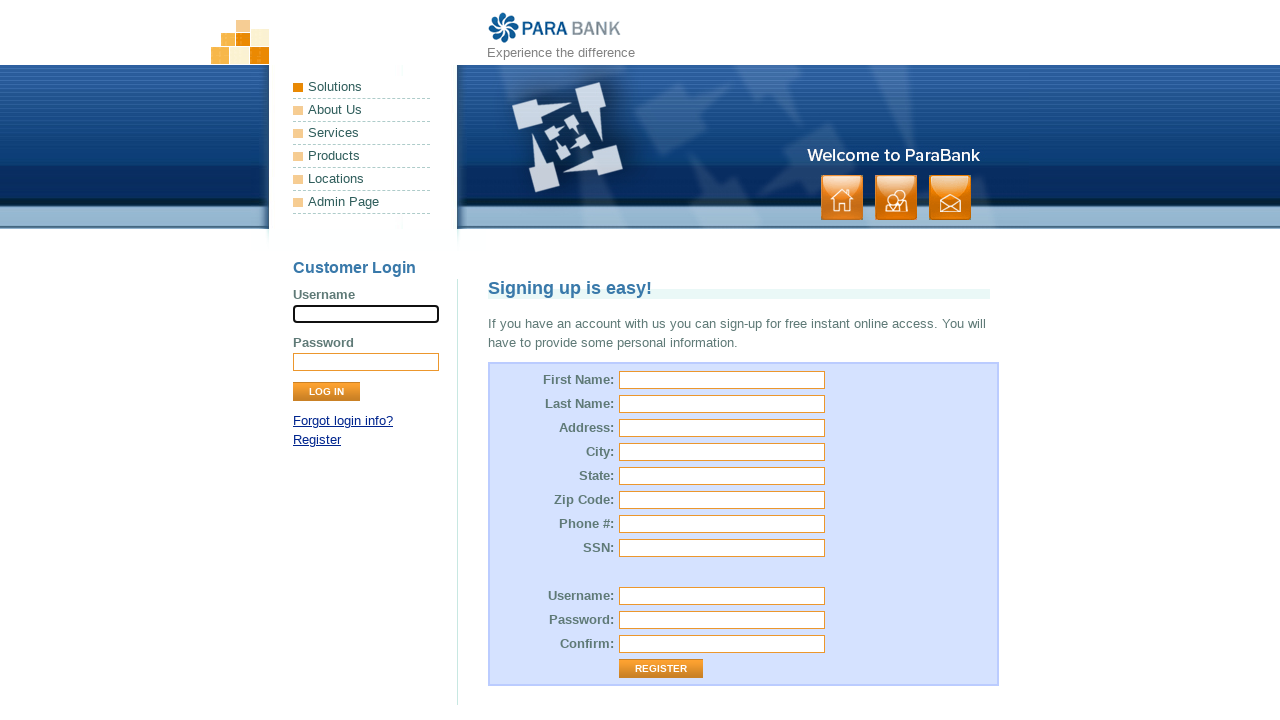

Filled first name field with 'Bengü' on #customer\.firstName
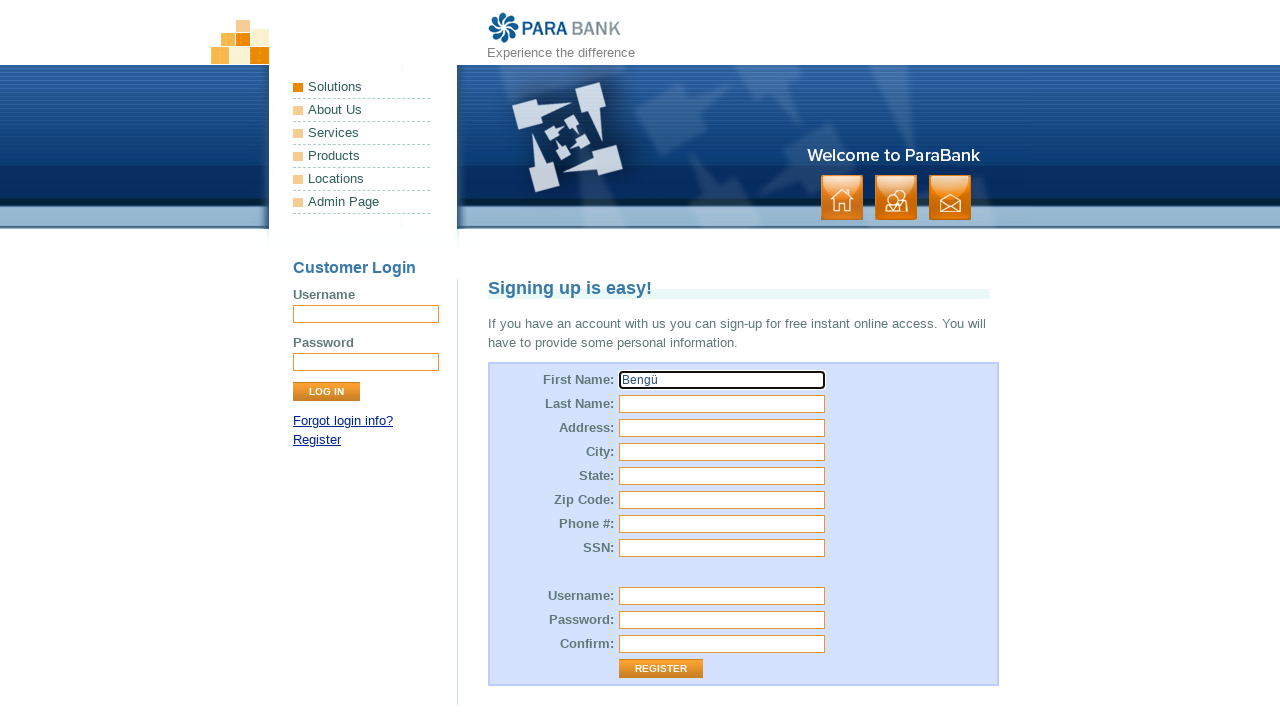

Filled last name field with 'Yanpar' on #customer\.lastName
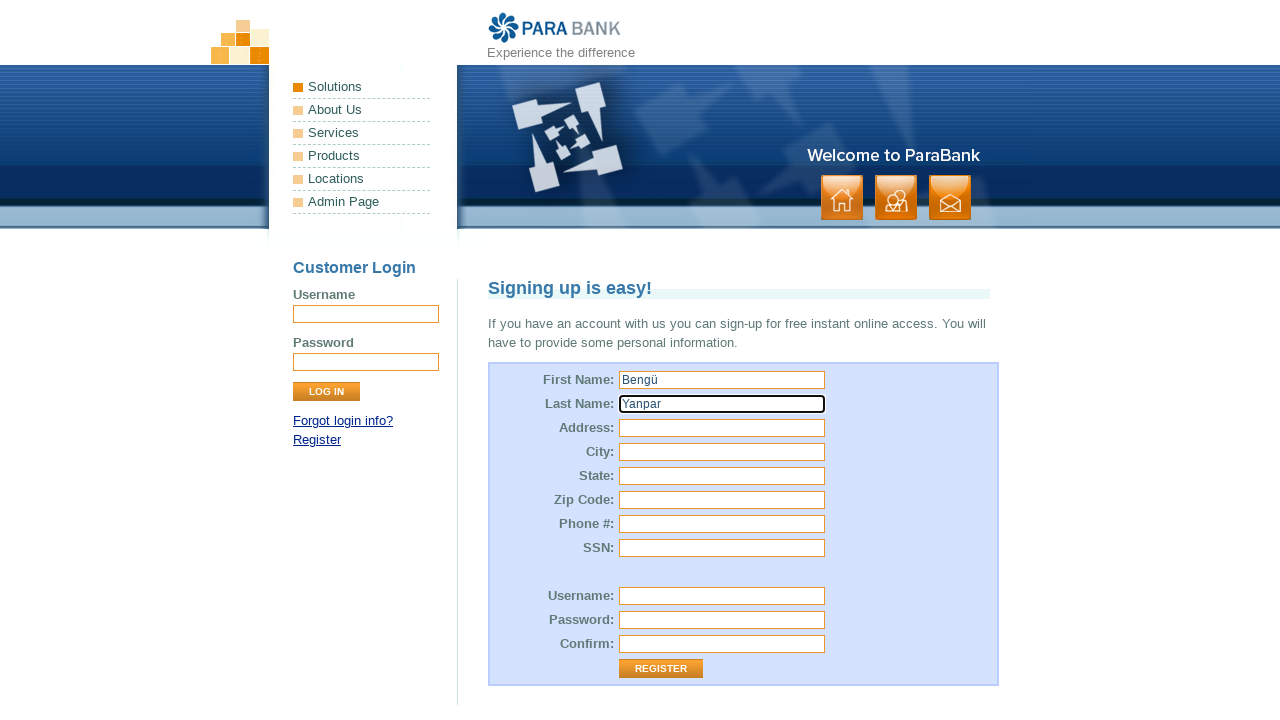

Filled street address field with 'Deneme Mah. 12. Sk.' on #customer\.address\.street
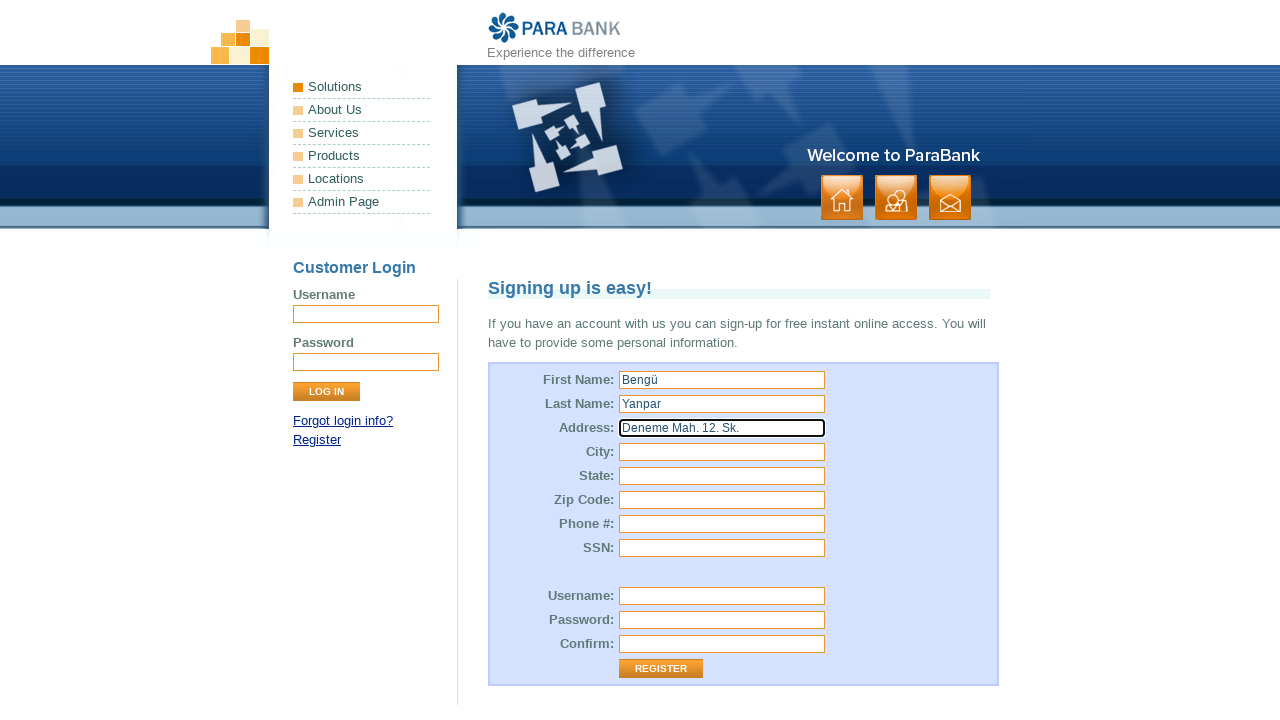

Filled city field with 'Ankara' on #customer\.address\.city
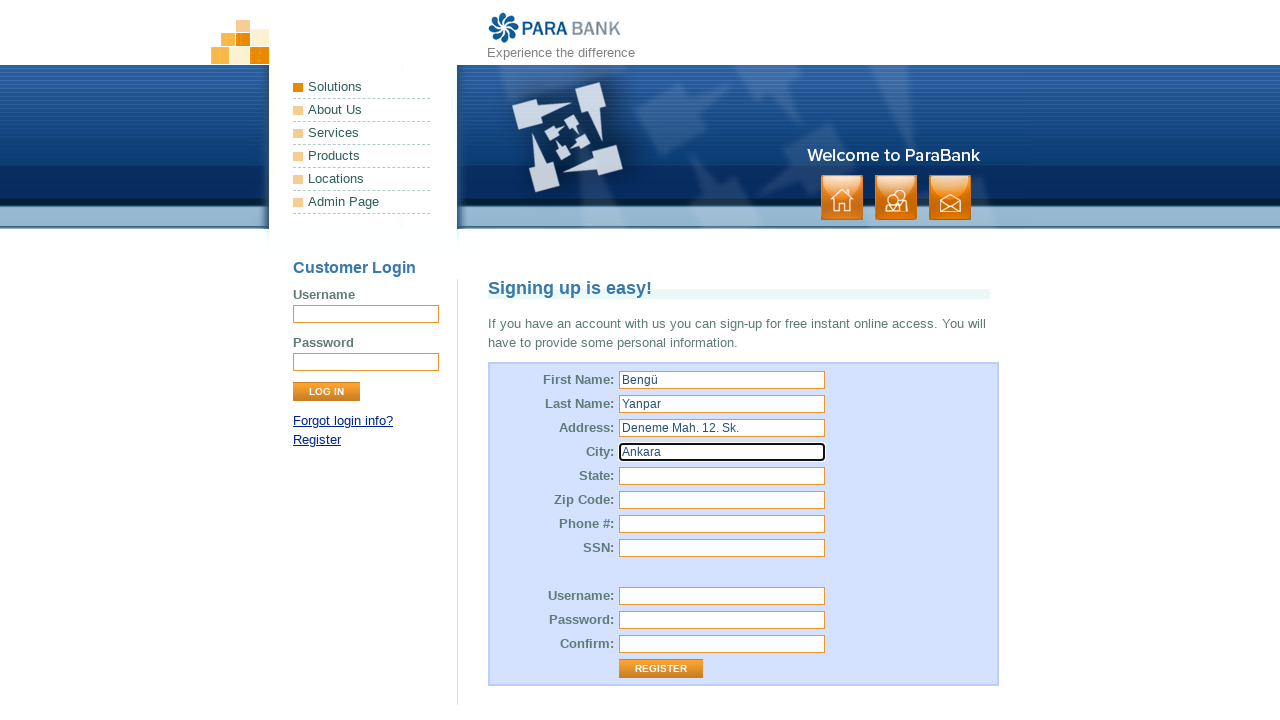

Filled state field with 'Çankaya' on #customer\.address\.state
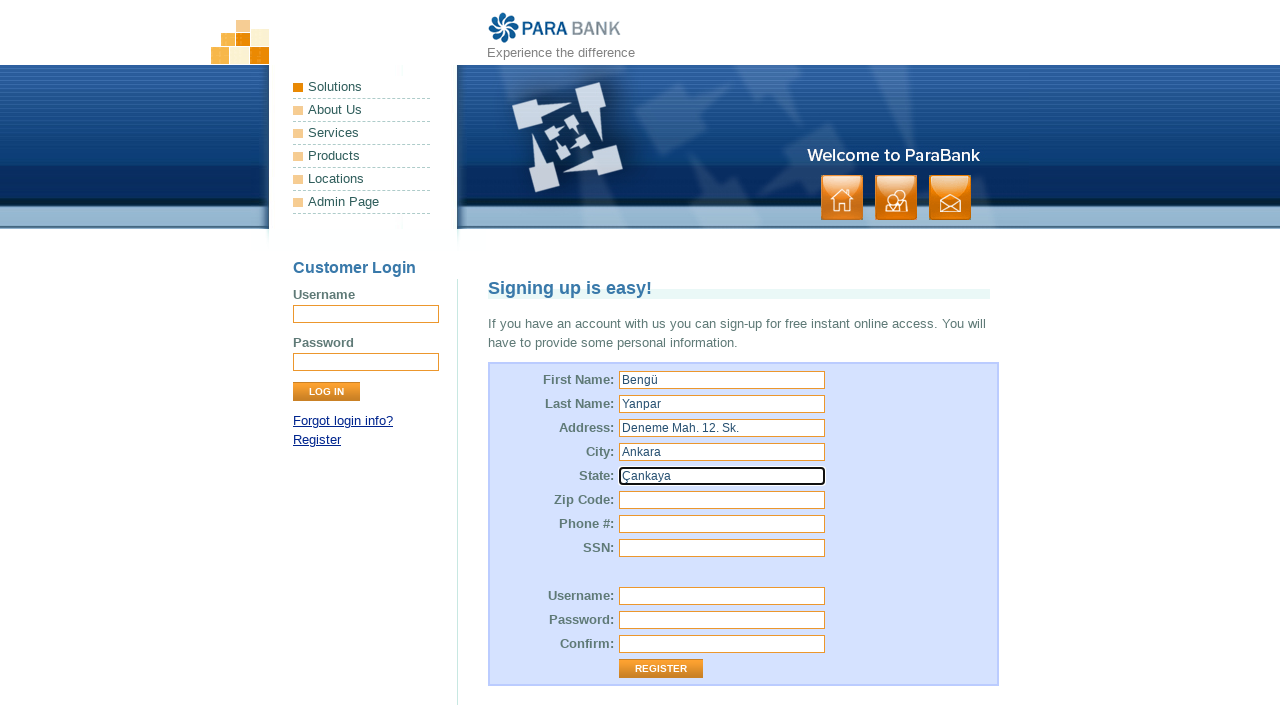

Filled zip code field with '06420' on #customer\.address\.zipCode
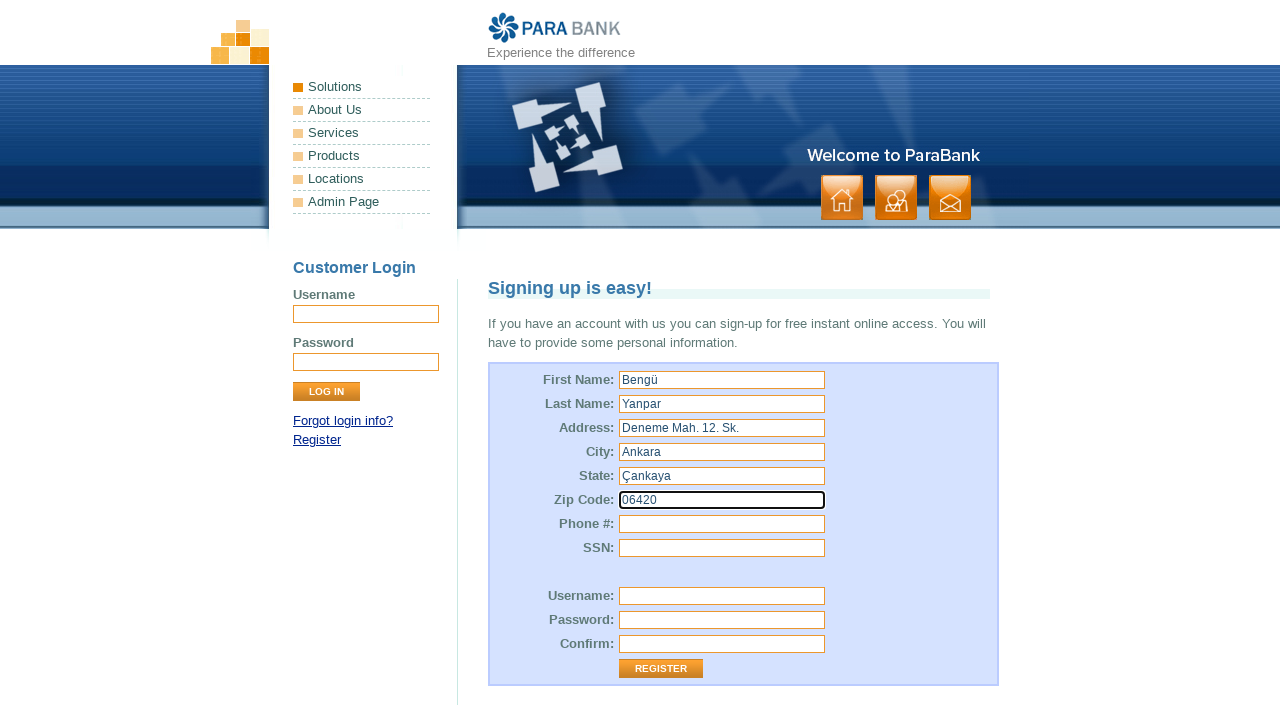

Filled phone number field with '05321234567' on #customer\.phoneNumber
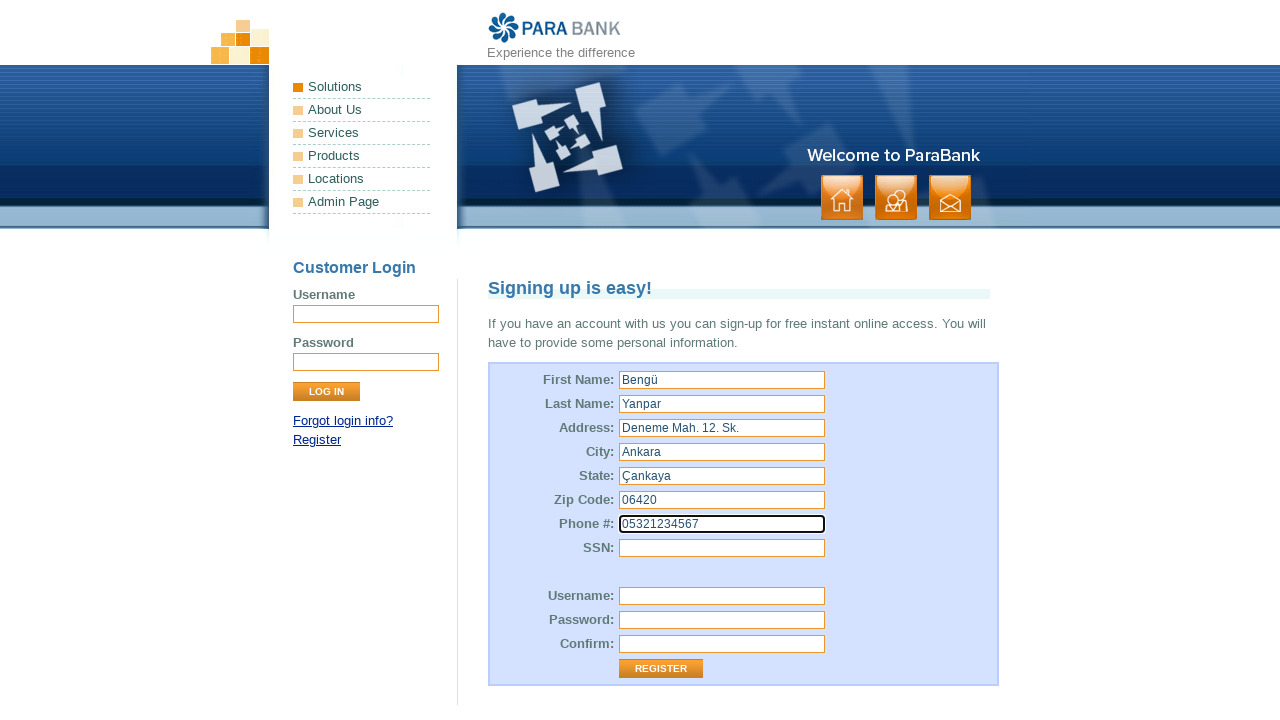

Filled SSN field with '123-45-6789' on #customer\.ssn
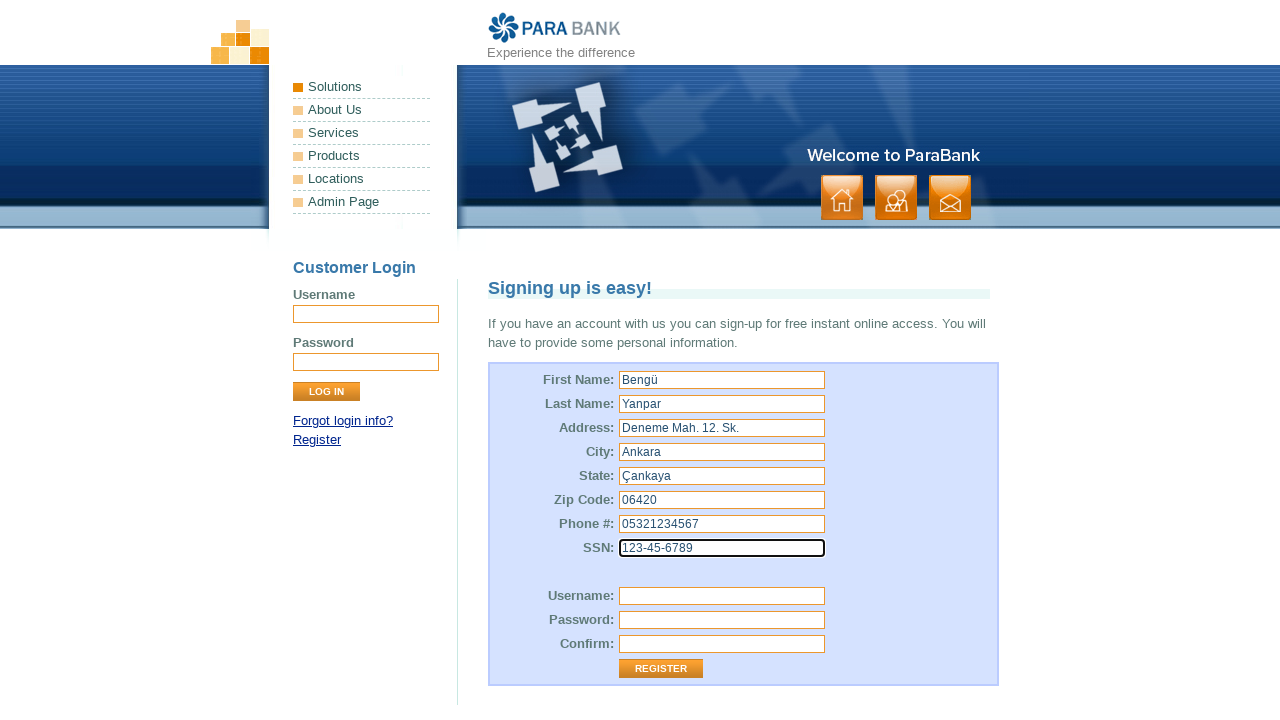

Filled username field with 'bengu6334' on #customer\.username
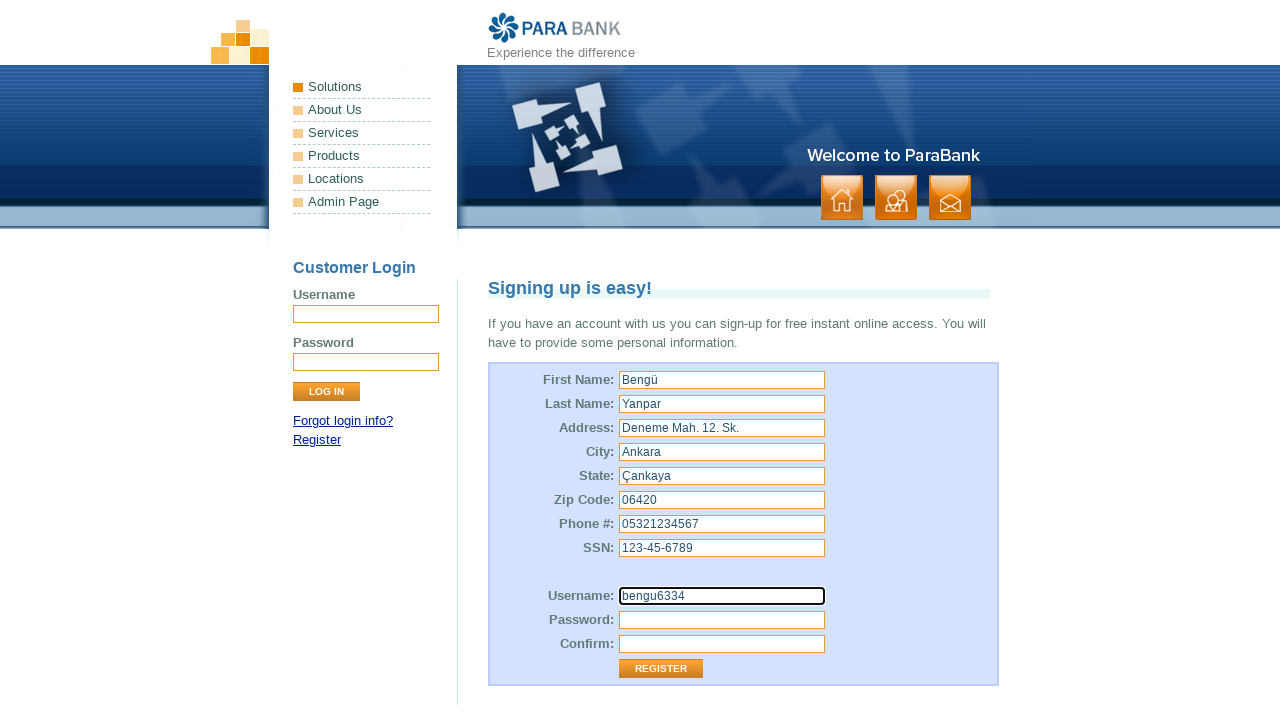

Filled password field with 'test123' on #customer\.password
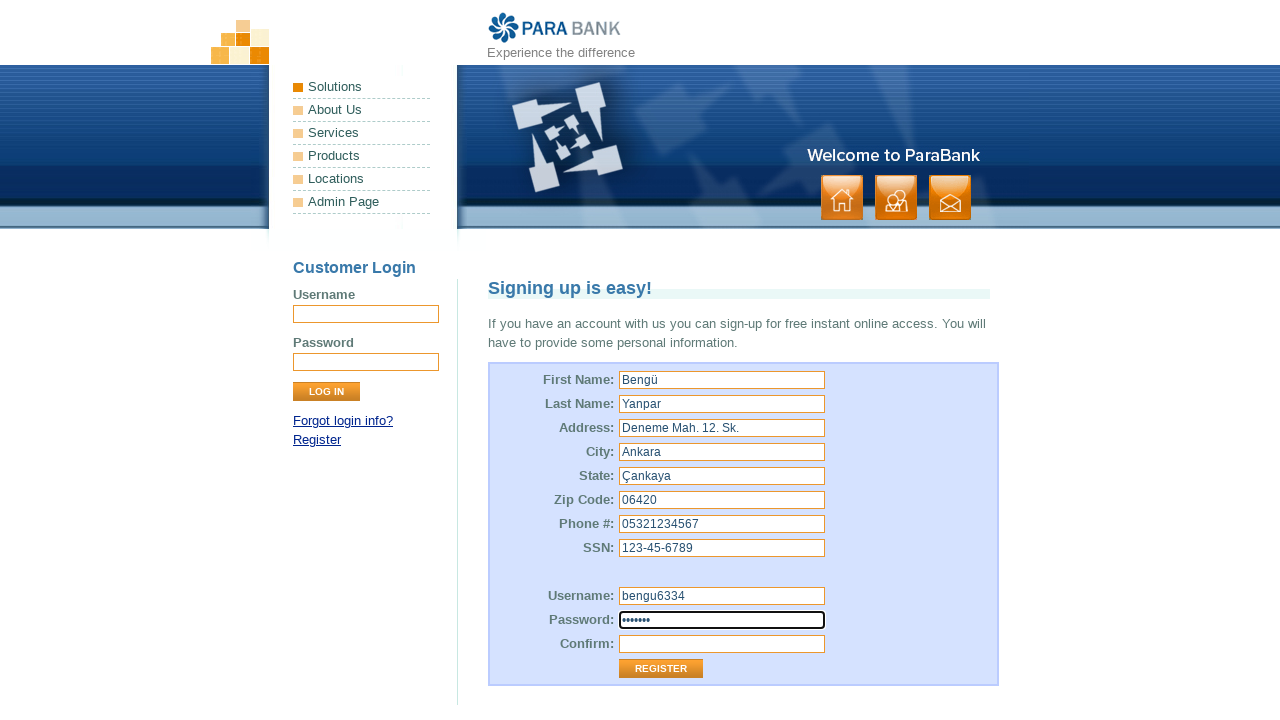

Filled repeated password field with 'test123' on #repeatedPassword
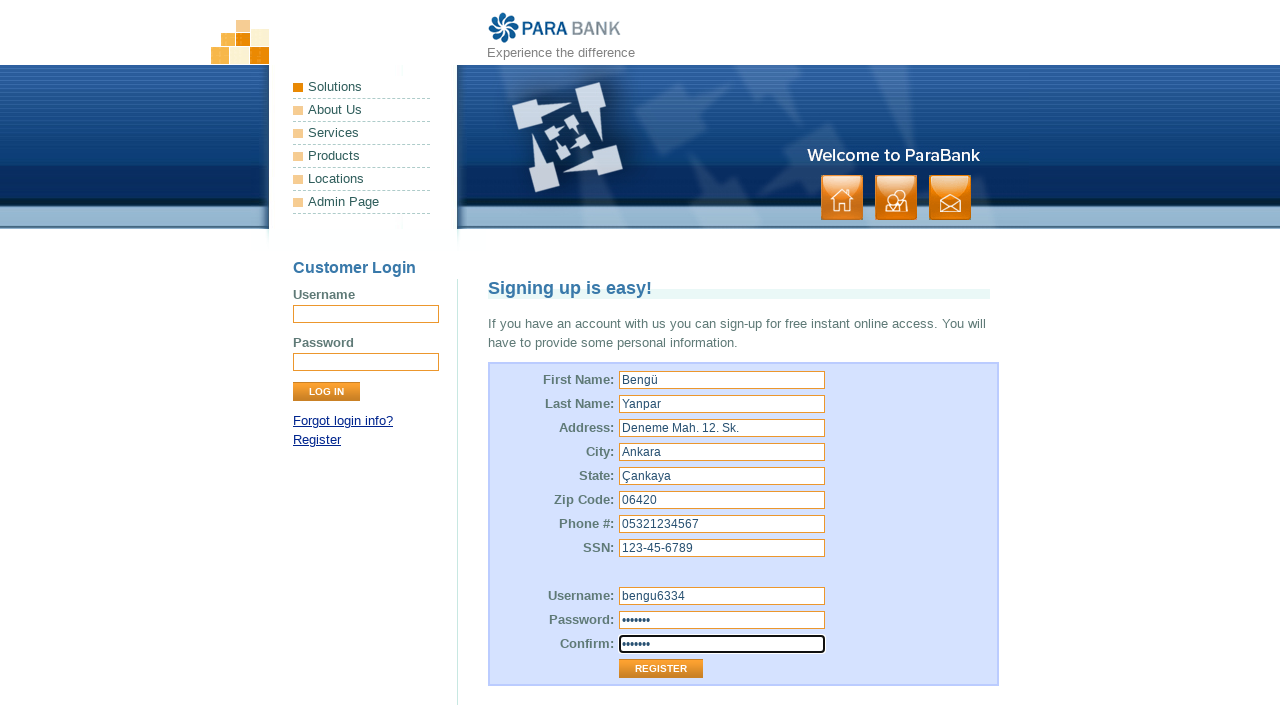

Clicked Register button to submit registration form at (661, 669) on input[value='Register']
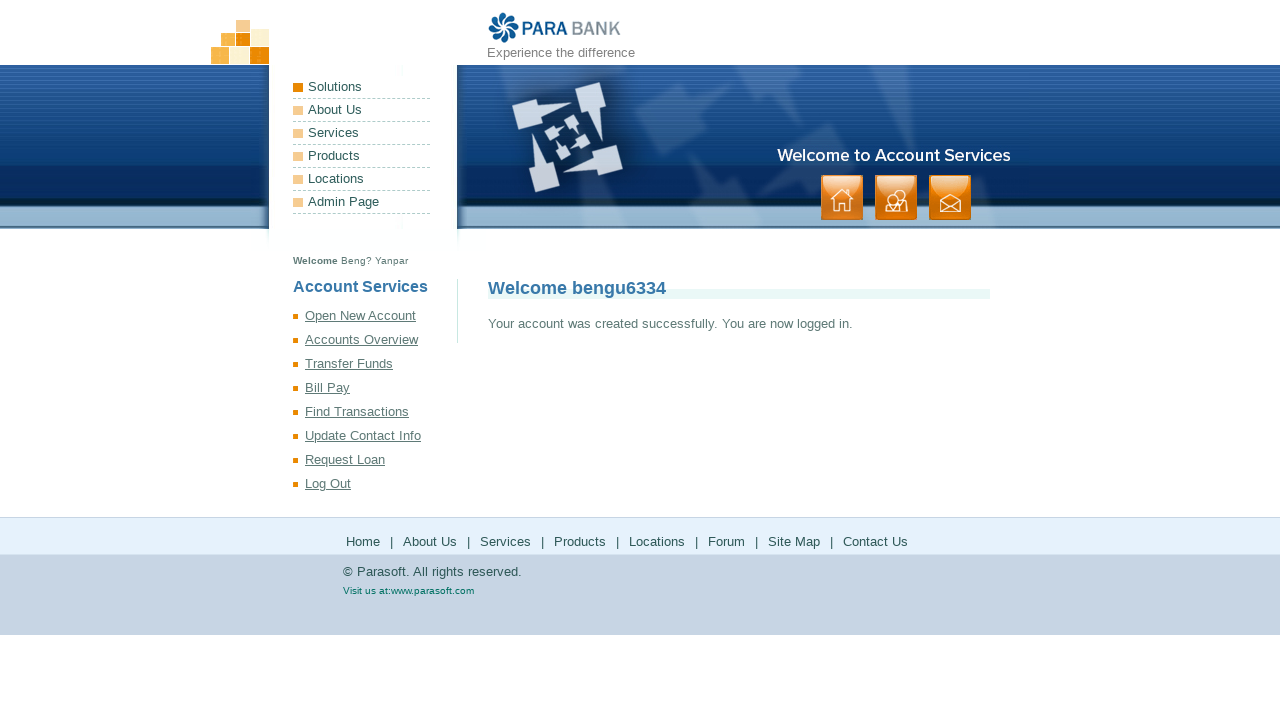

Registration success message appeared - account created successfully
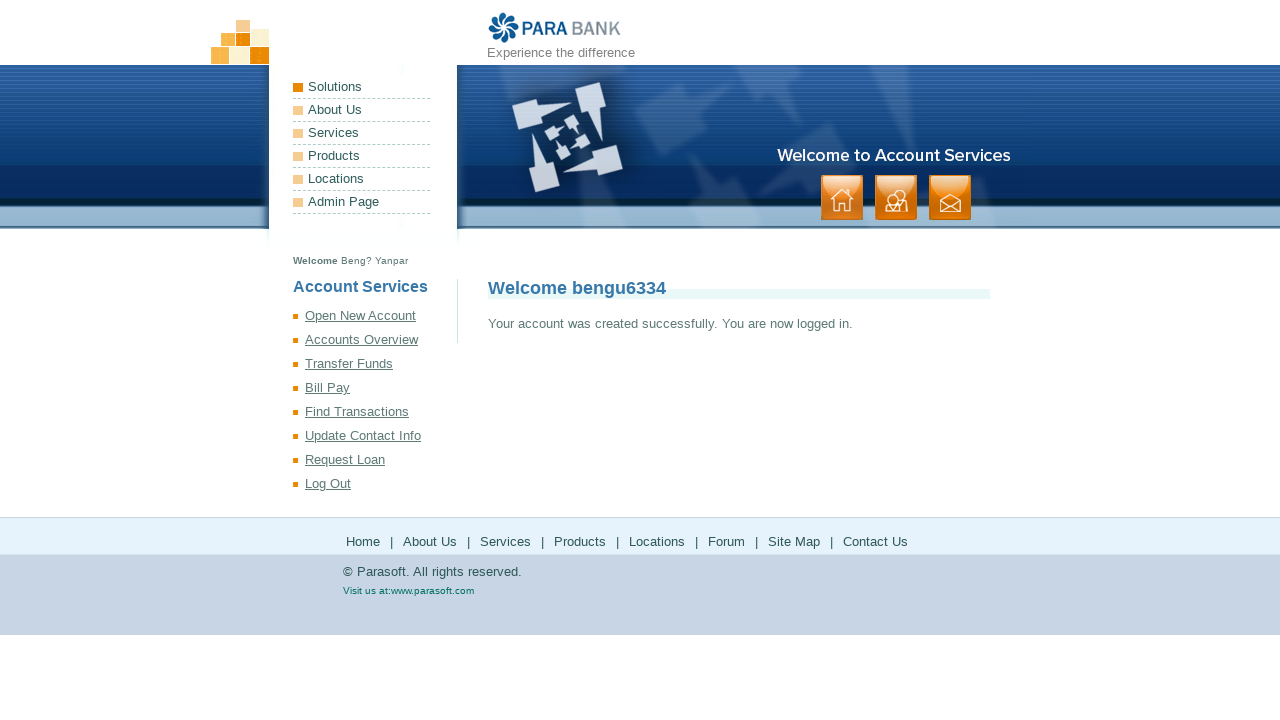

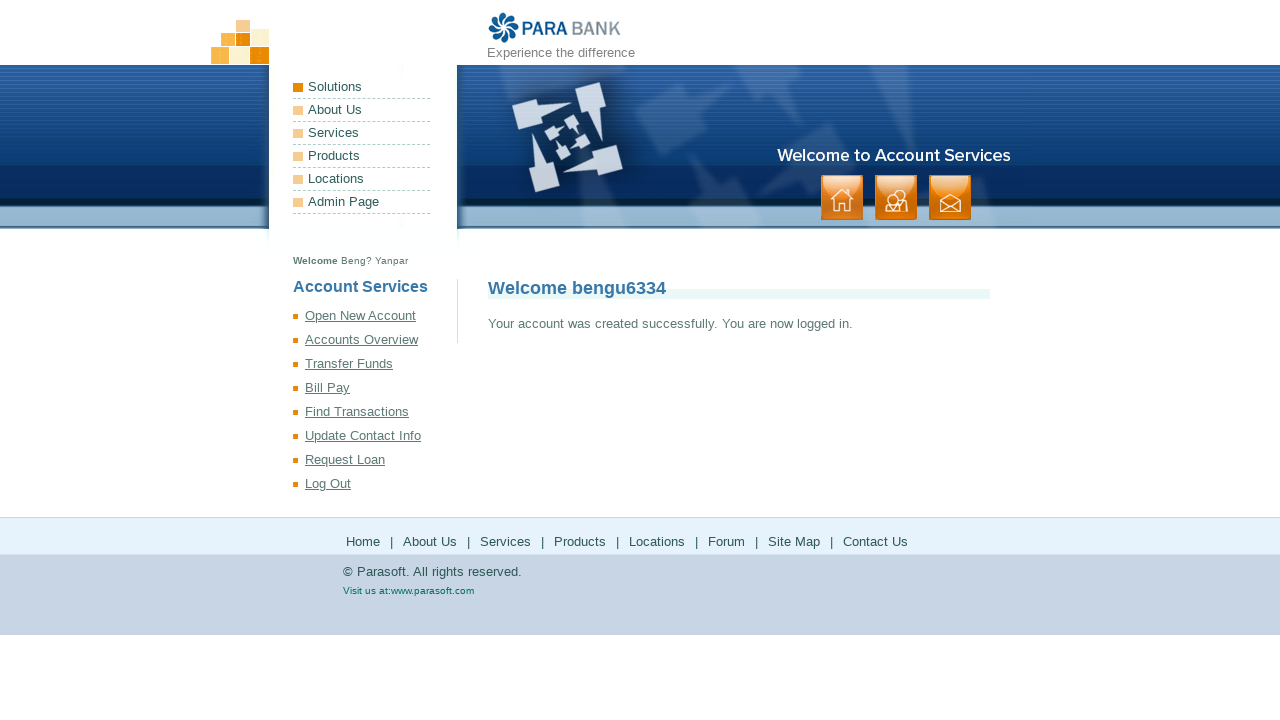